Tests registration form validation with various invalid phone number formats (too short, too long, wrong prefix)

Starting URL: https://alada.vn/tai-khoan/dang-ky.html

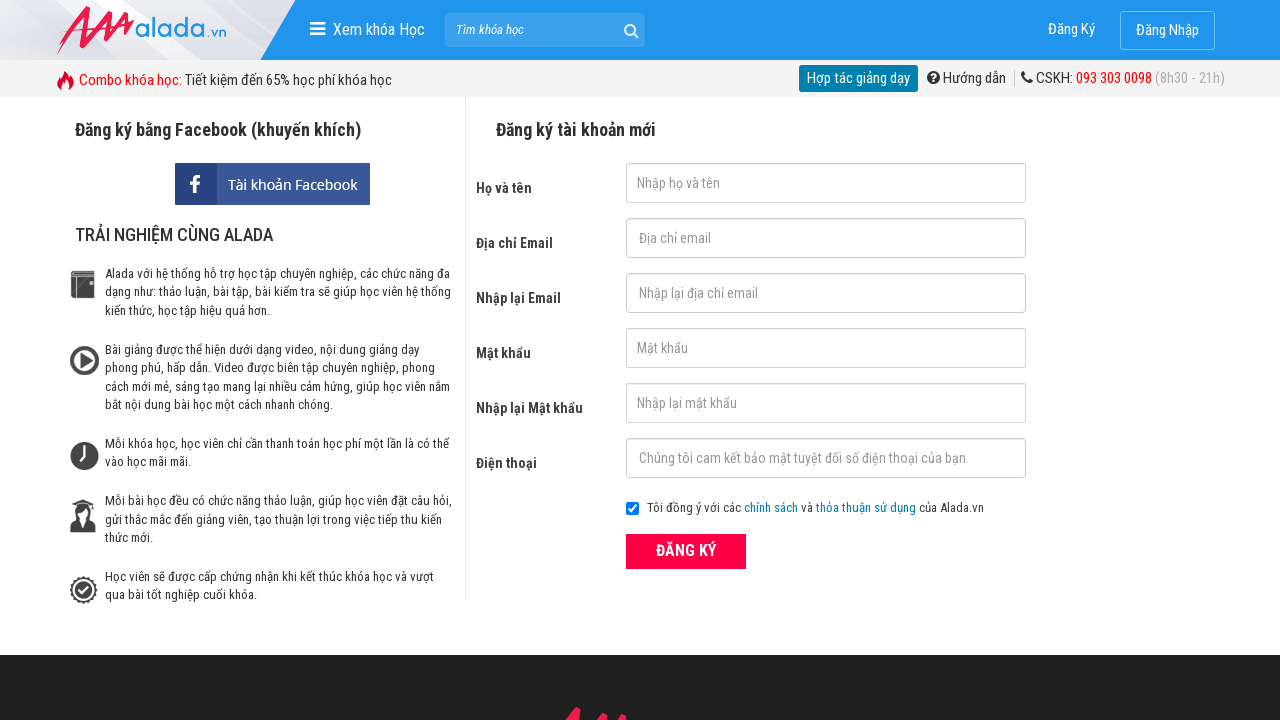

Filled first name field with 'John Wick' on #txtFirstname
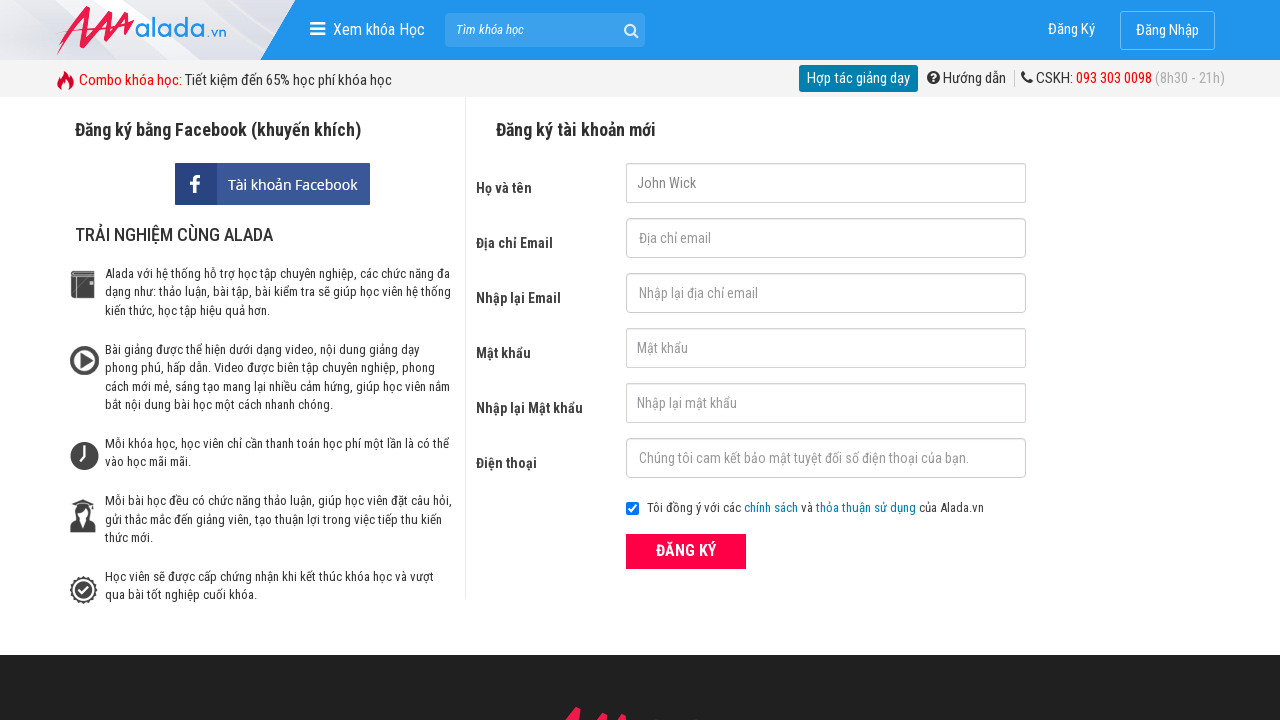

Filled email field with 'John@wick.com' on #txtEmail
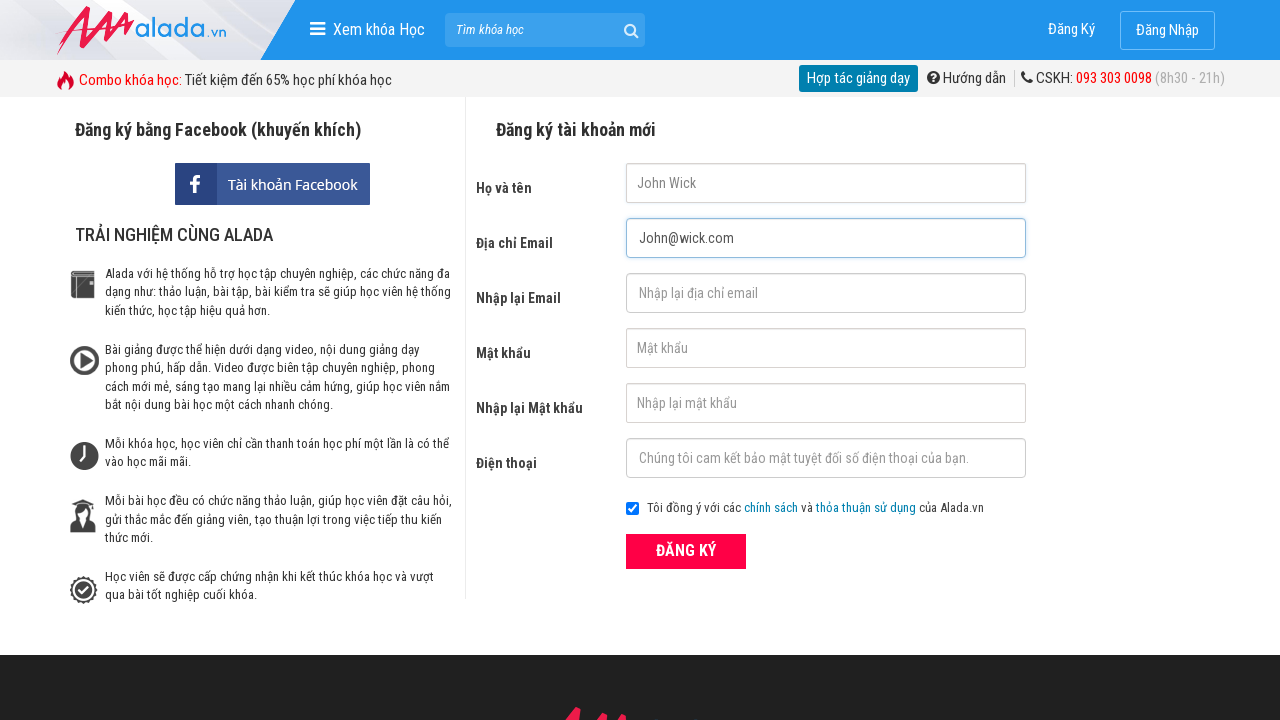

Filled confirm email field with 'John@wick.com' on #txtCEmail
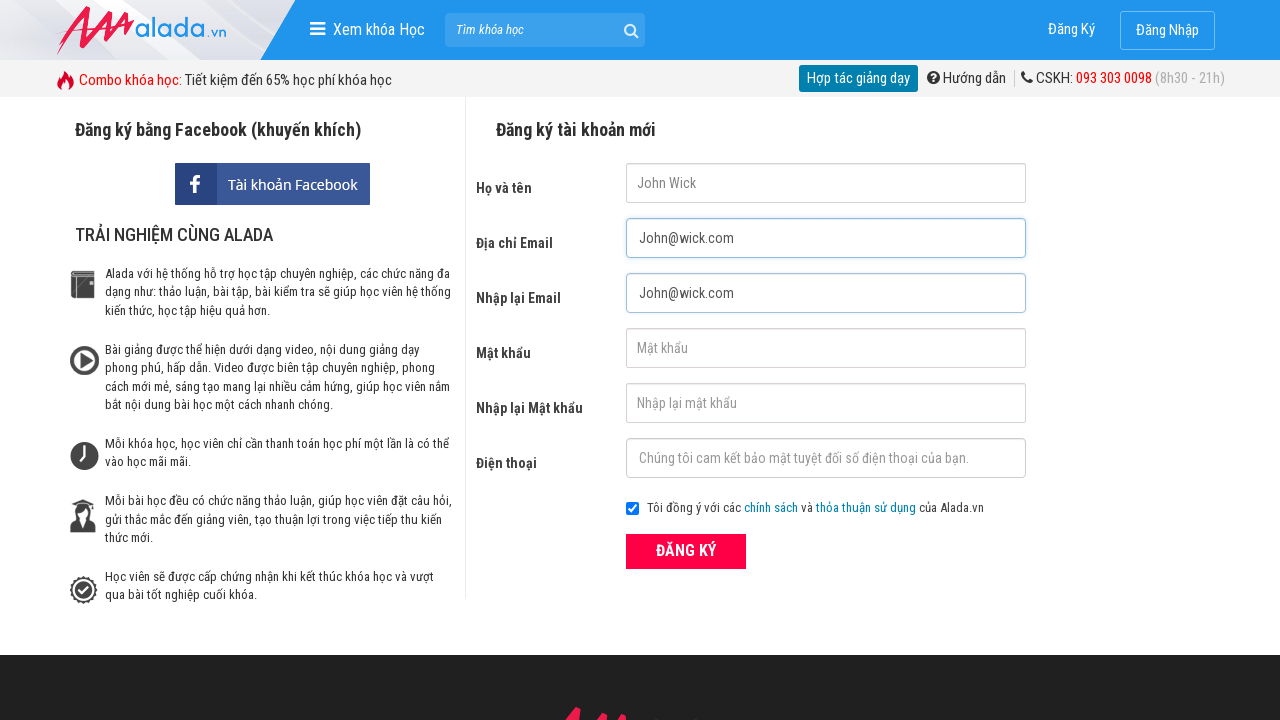

Filled password field with '12346777' on #txtPassword
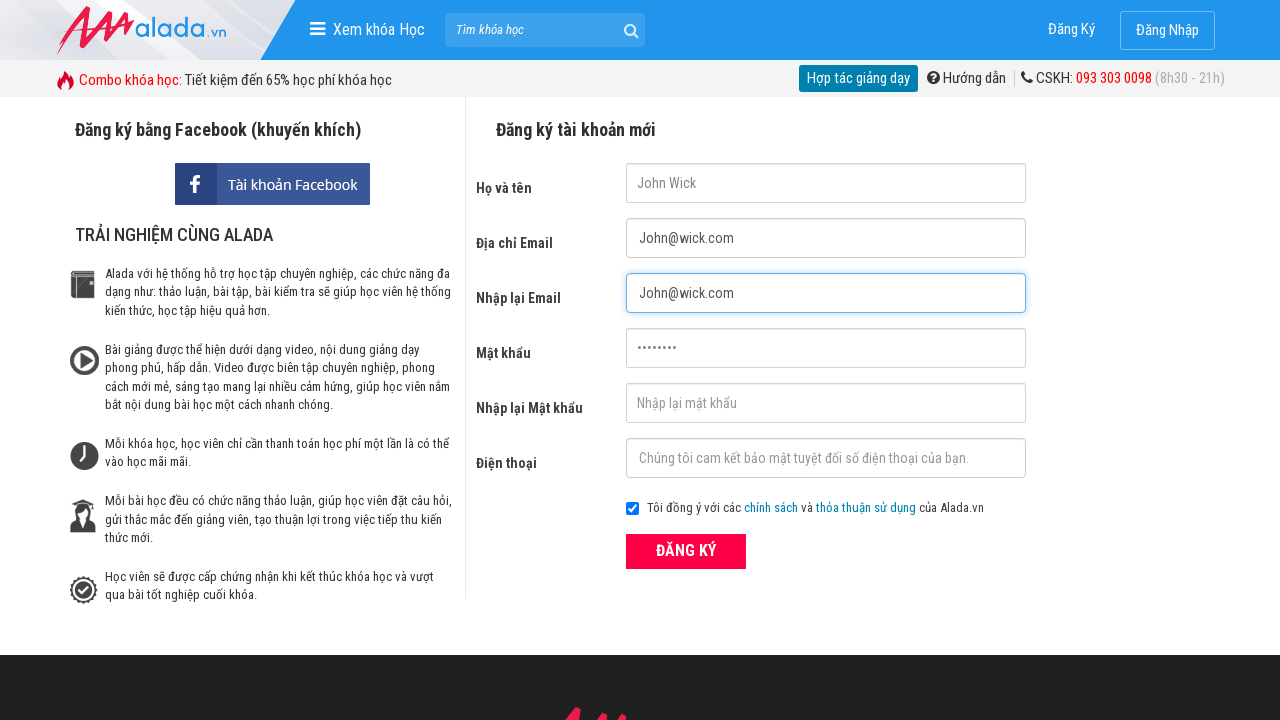

Filled confirm password field with '12346777' on #txtCPassword
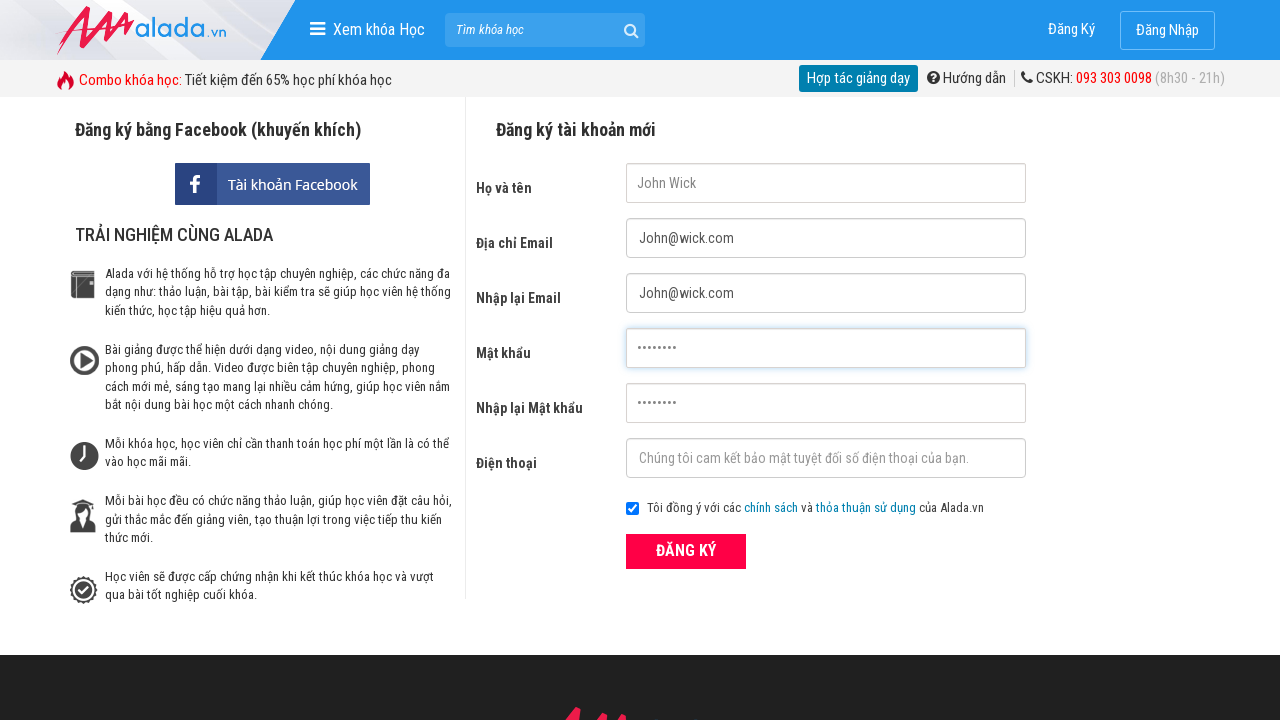

Filled phone field with too short number '098765432' (9 digits) on #txtPhone
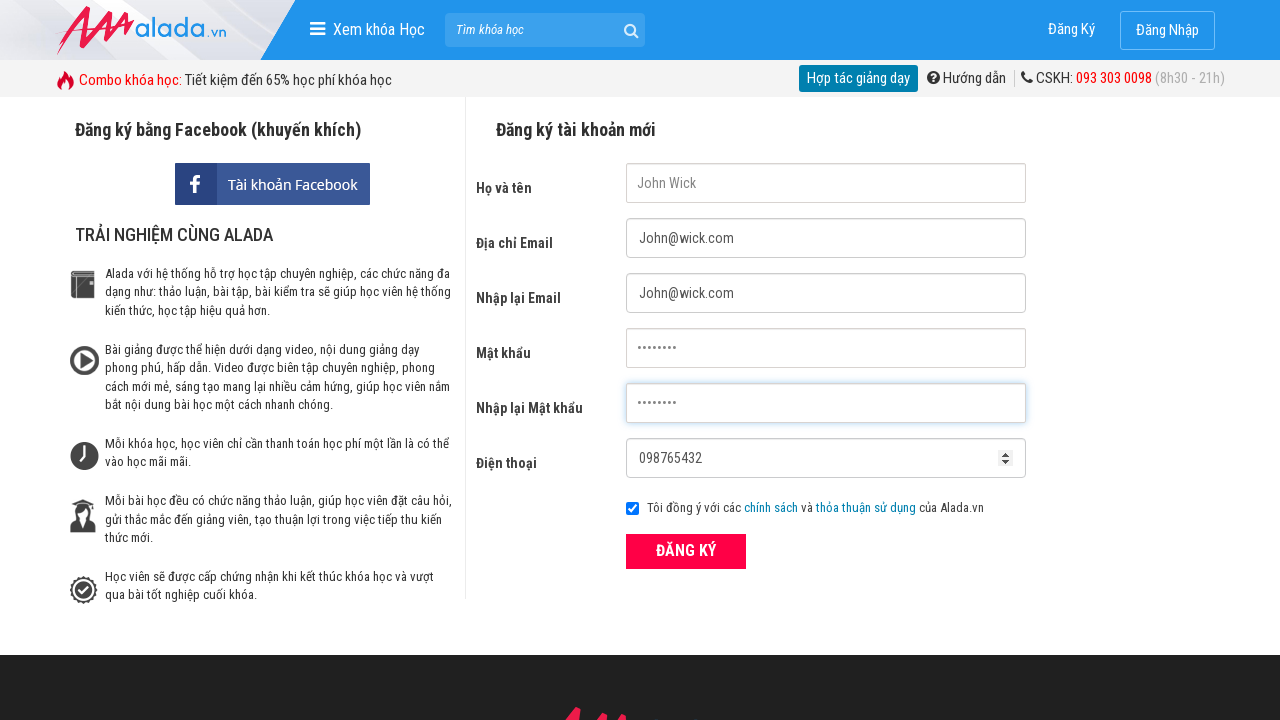

Clicked ĐĂNG KÝ (Register) button to validate form at (686, 551) on xpath=//form[@id='frmLogin']//button[text()='ĐĂNG KÝ']
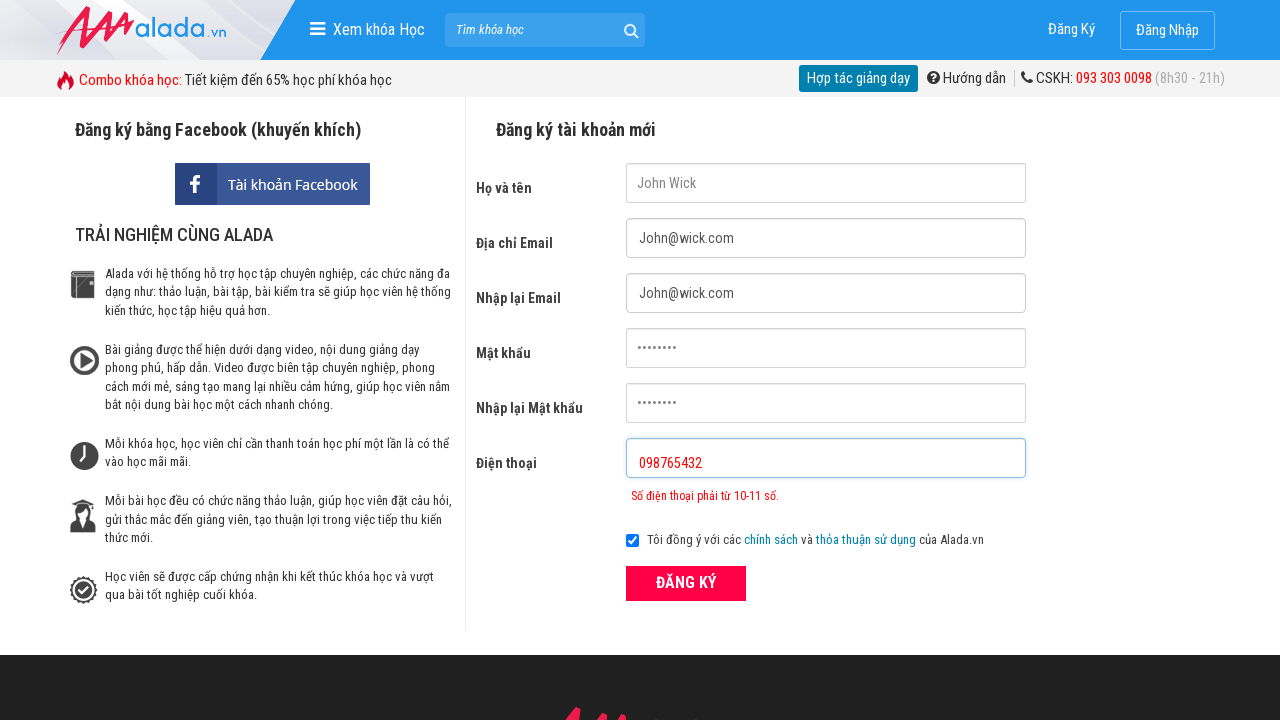

Phone error message appeared for too short number
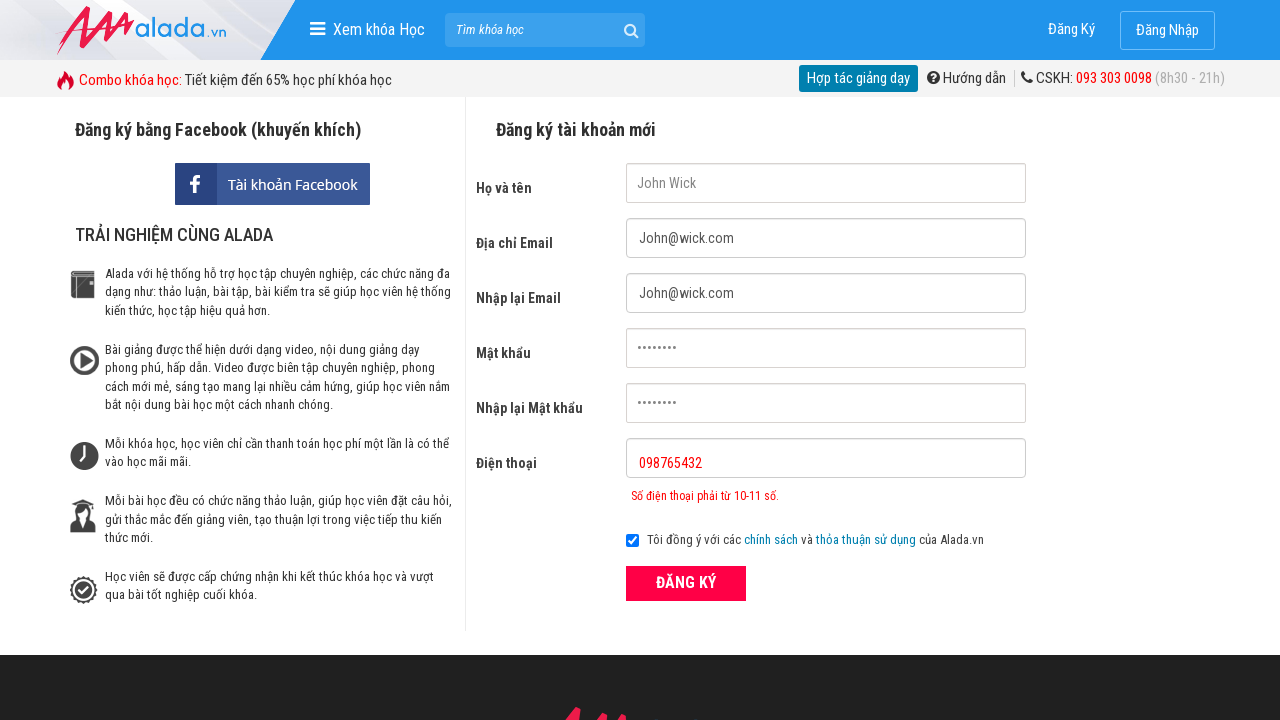

Cleared phone field on #txtPhone
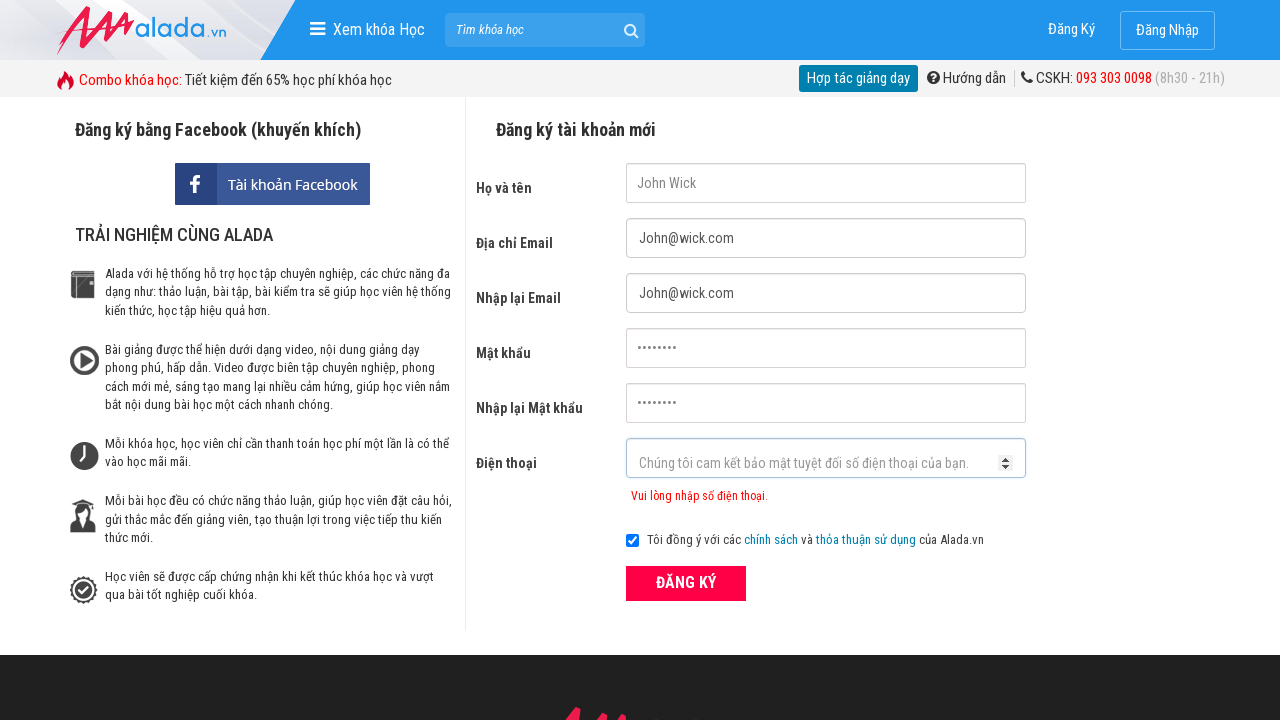

Filled phone field with too long number '098765433322' (12 digits) on #txtPhone
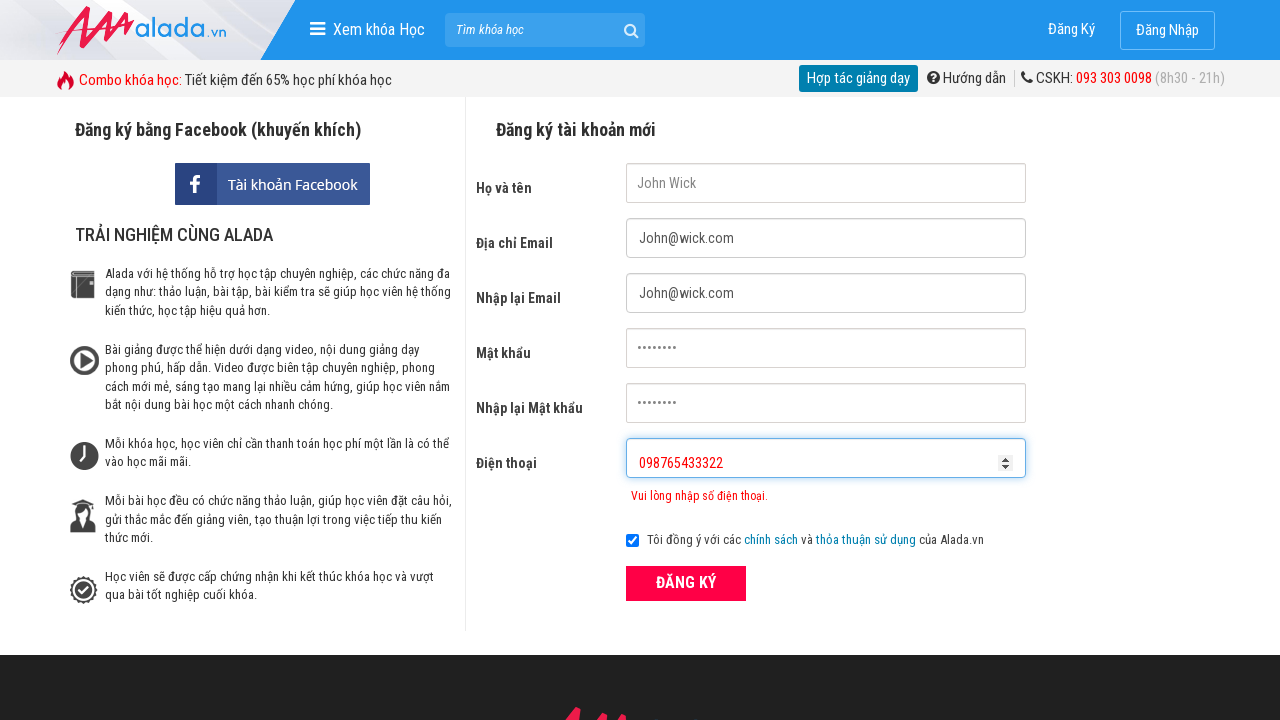

Clicked ĐĂNG KÝ button to validate form with too long phone at (686, 583) on xpath=//form[@id='frmLogin']//button[text()='ĐĂNG KÝ']
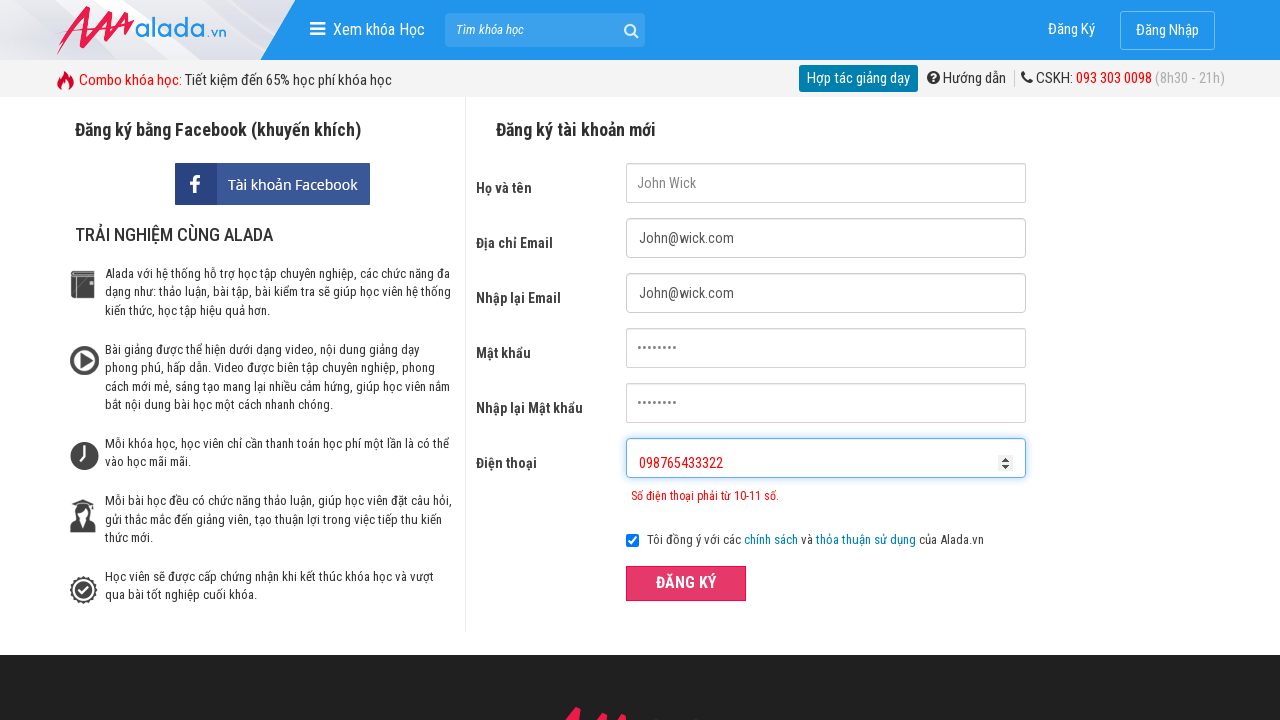

Cleared phone field on #txtPhone
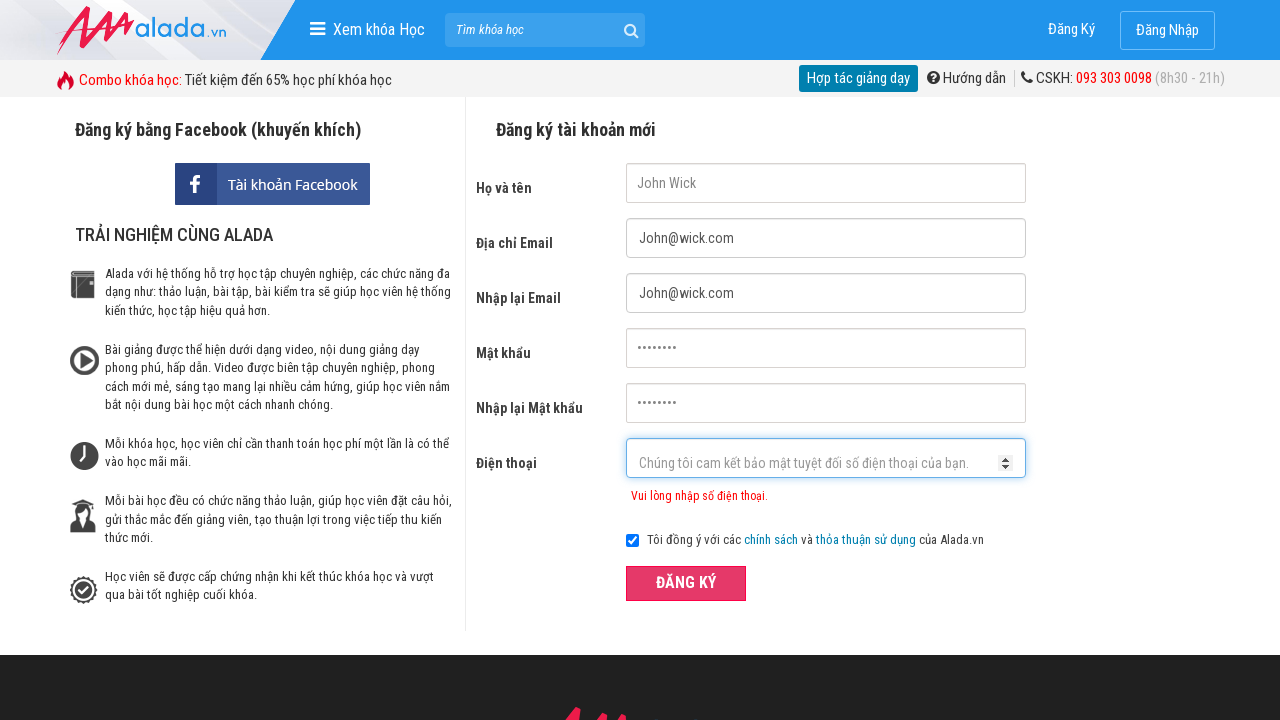

Filled phone field with invalid prefix '98765433322' (missing leading 0) on #txtPhone
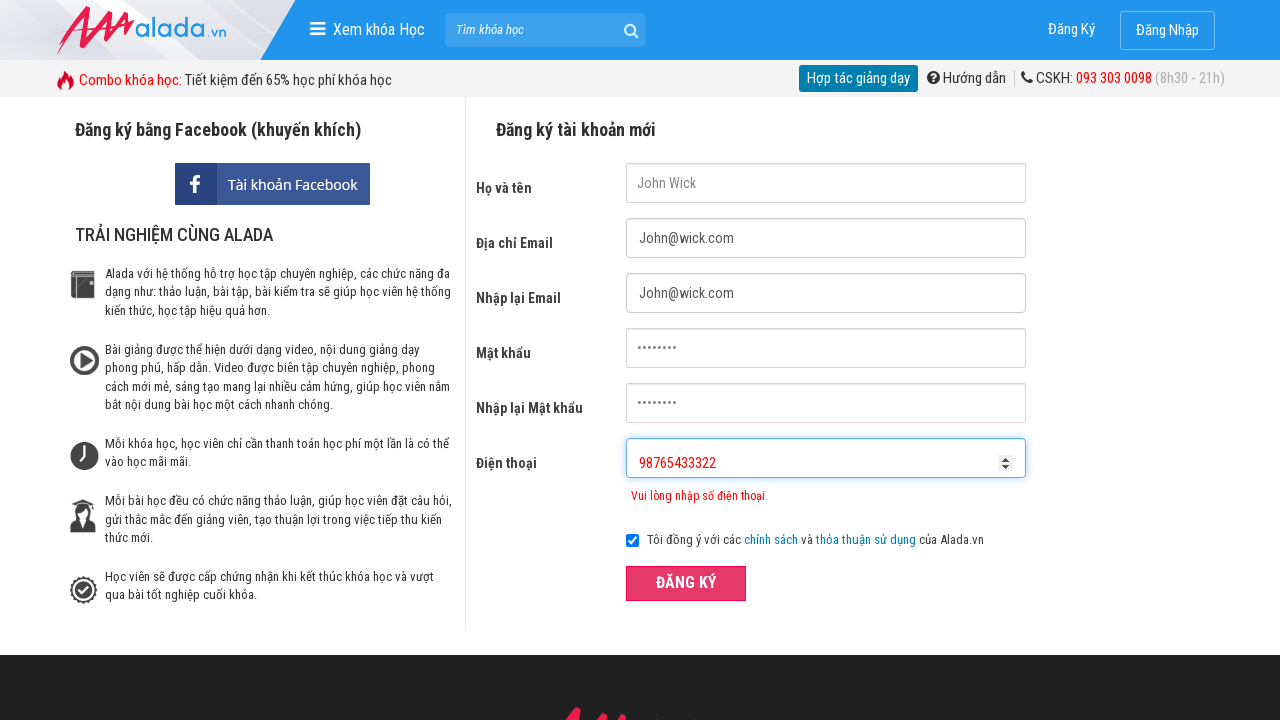

Clicked ĐĂNG KÝ button to validate form with invalid phone prefix at (686, 583) on xpath=//form[@id='frmLogin']//button[text()='ĐĂNG KÝ']
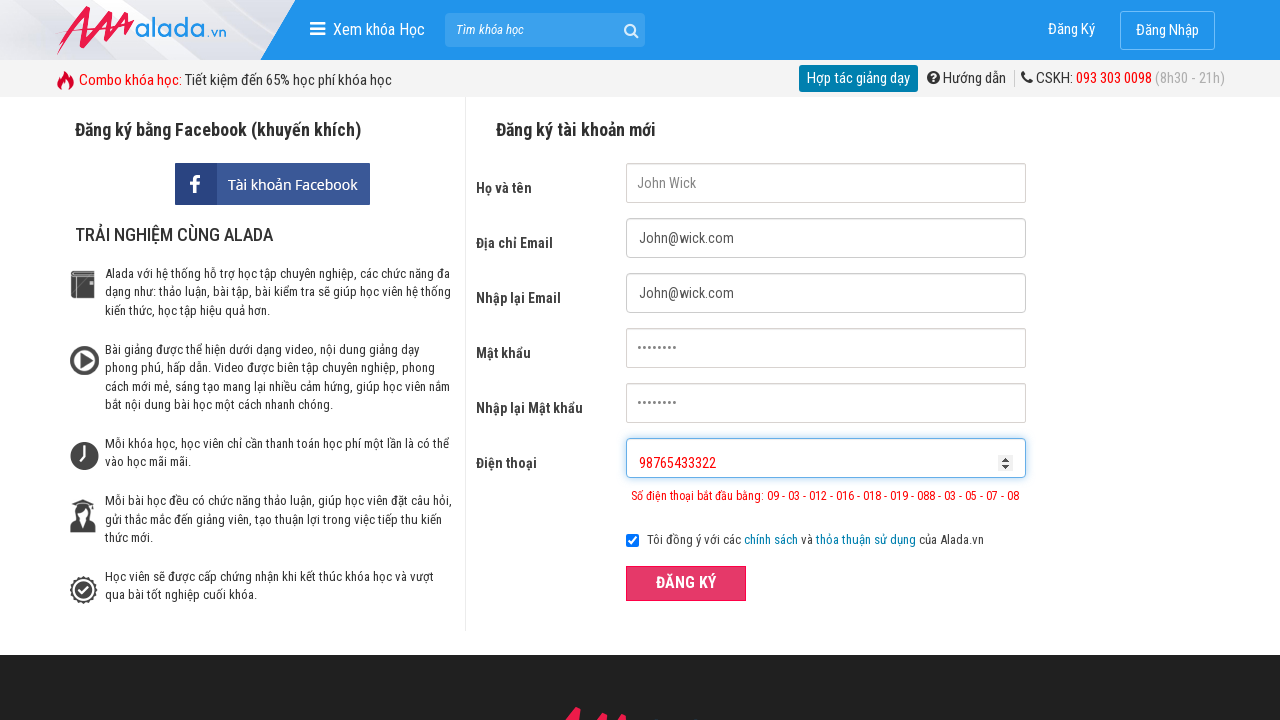

Phone error message appeared for invalid prefix
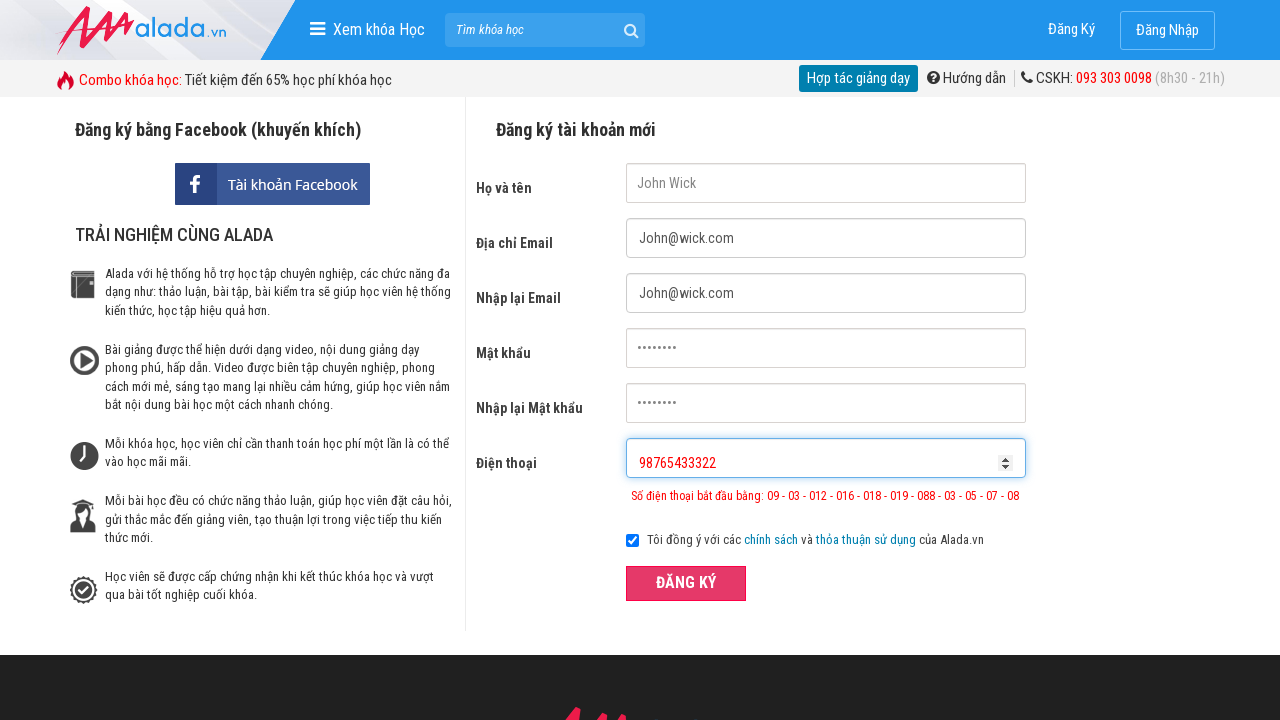

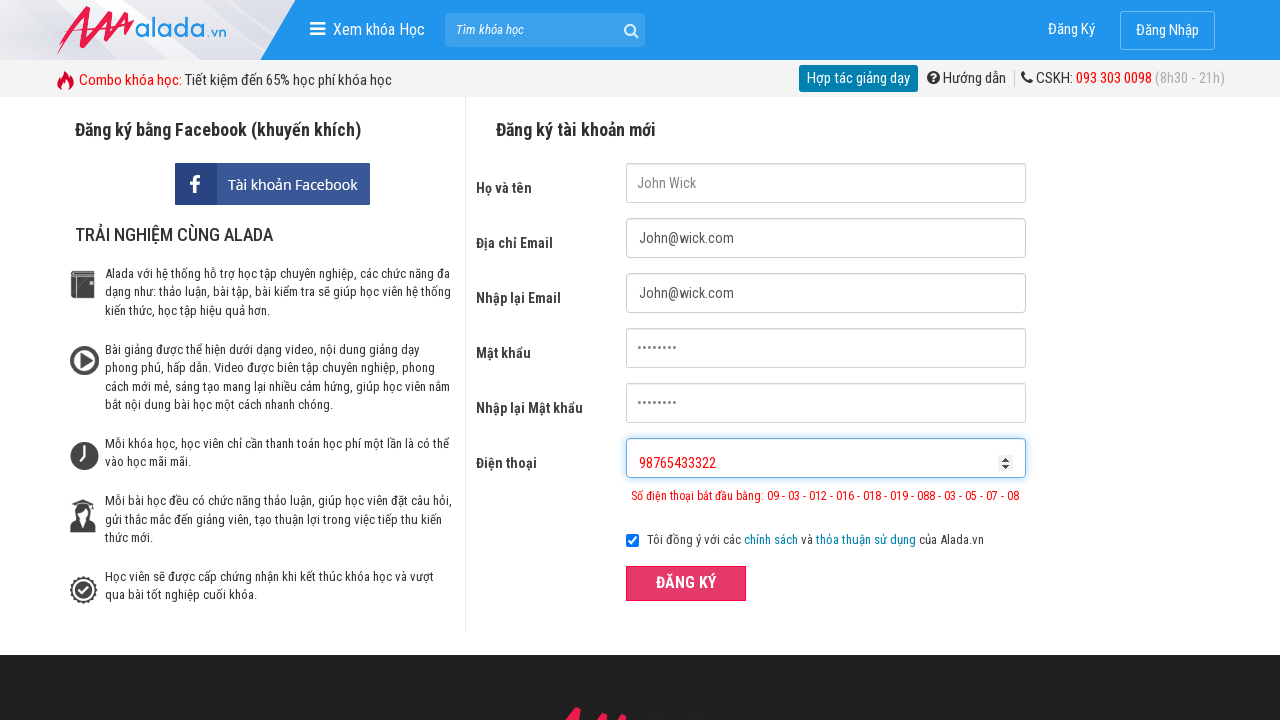